Tests clicking the "Impressive" radio button and verifies the result text

Starting URL: https://demoqa.com/radio-button

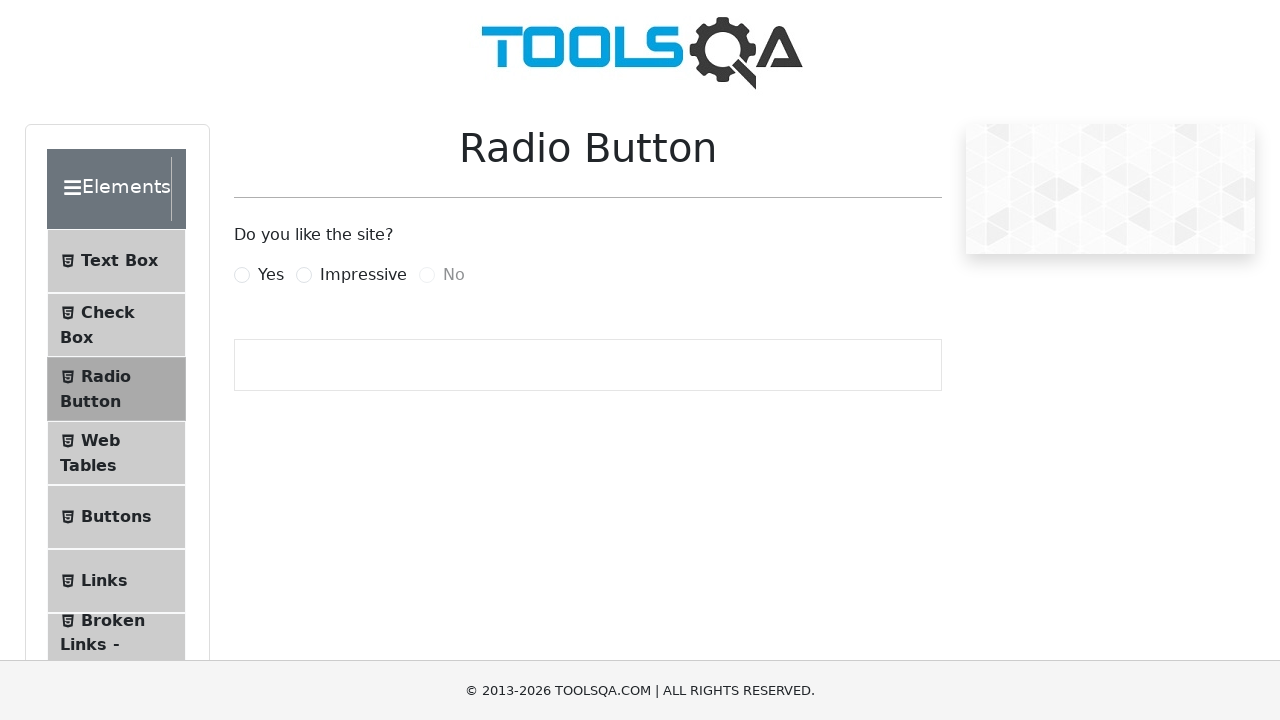

Clicked the 'Impressive' radio button at (363, 275) on xpath=//label[contains(text(),'Impressive')]
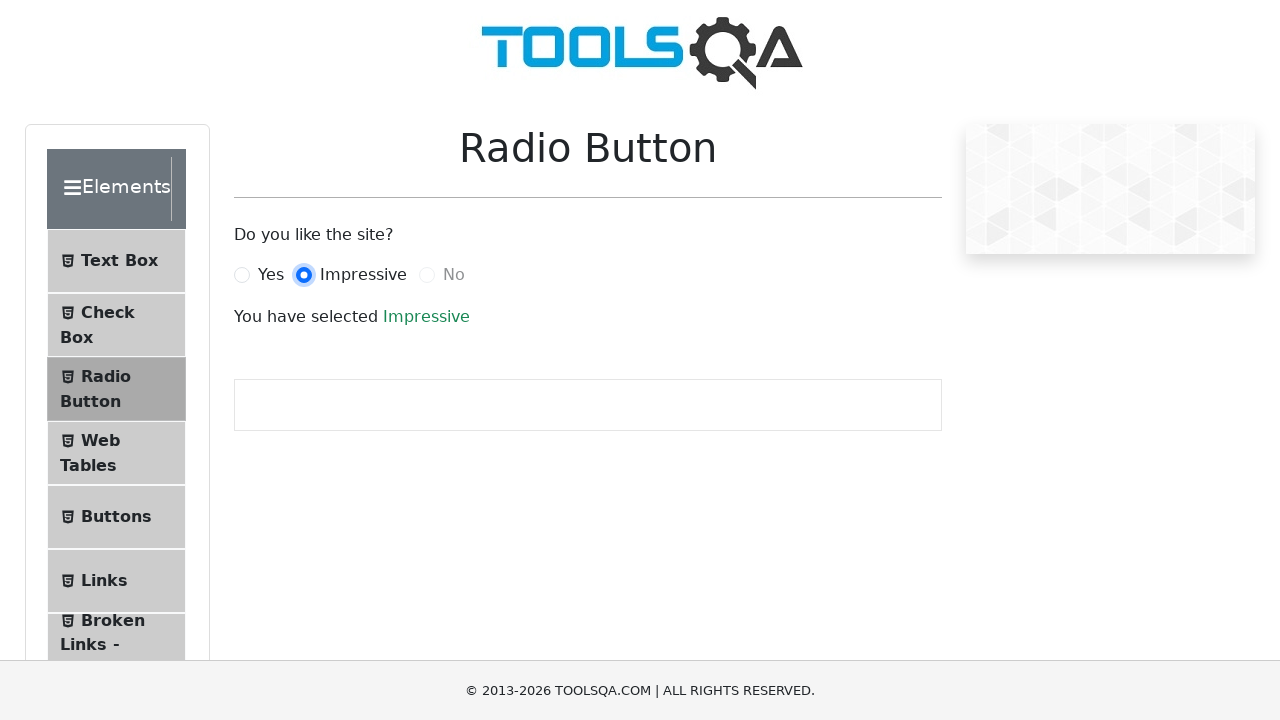

Verified the result text appears after selecting 'Impressive'
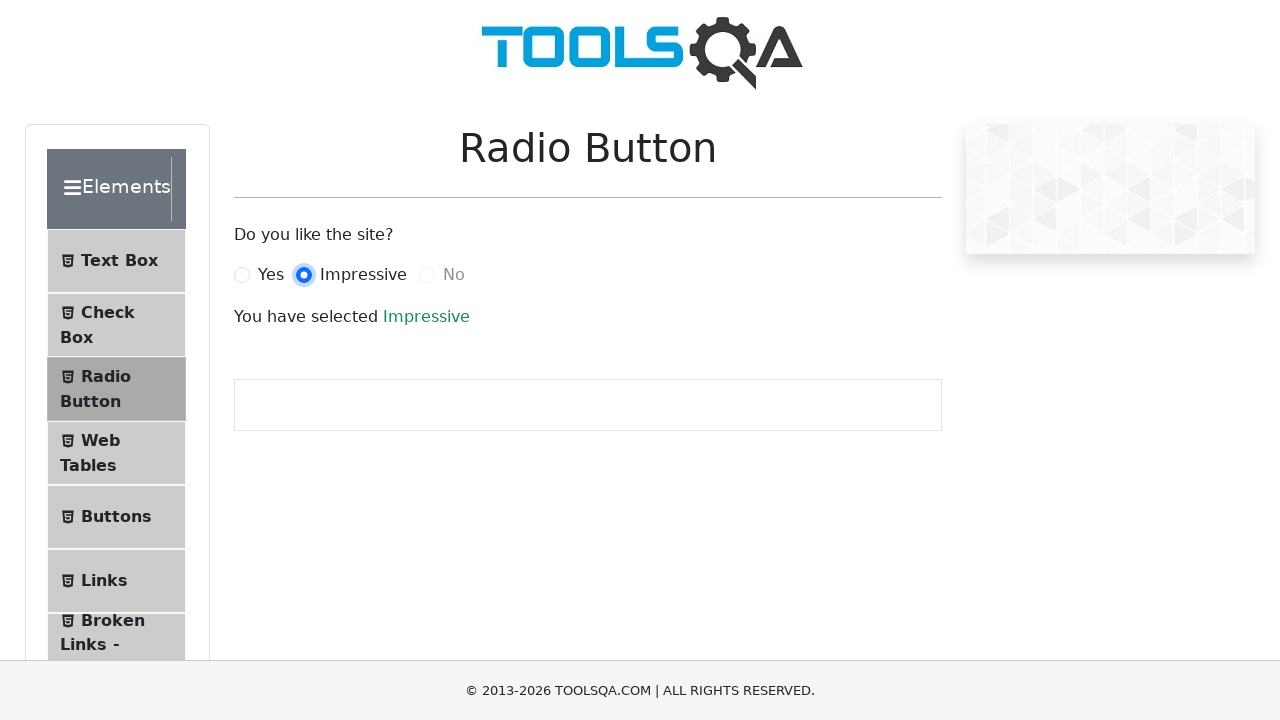

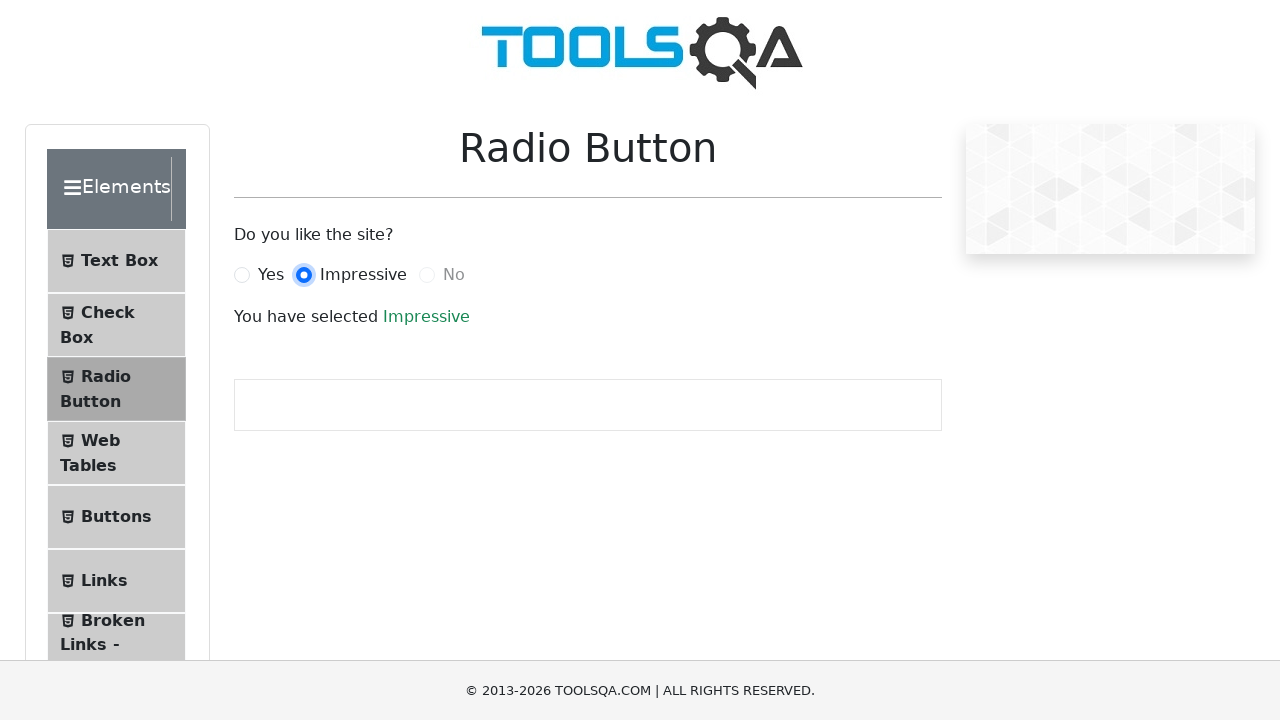